Tests confirmation alert dismissal by clicking a confirm button, dismissing the alert, and verifying the Cancel message is displayed

Starting URL: https://vinothqaacademy.com/alert-and-popup/

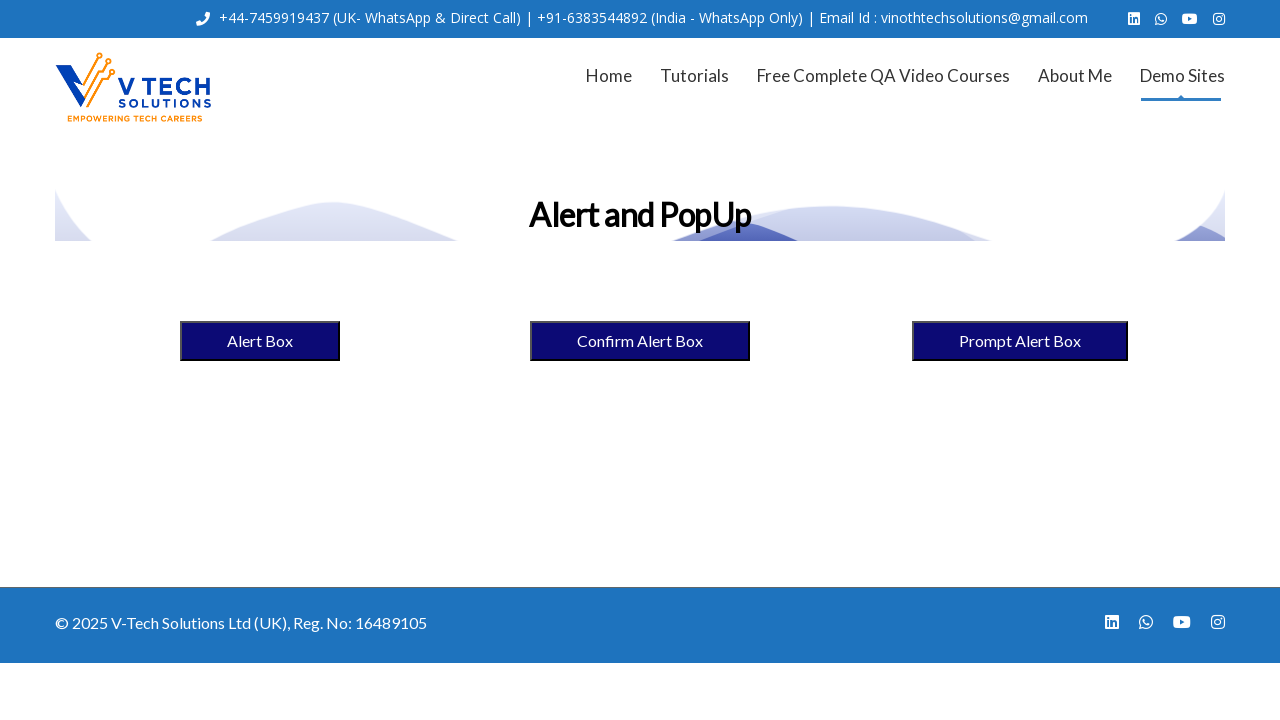

Set up dialog handler to dismiss confirmation alerts
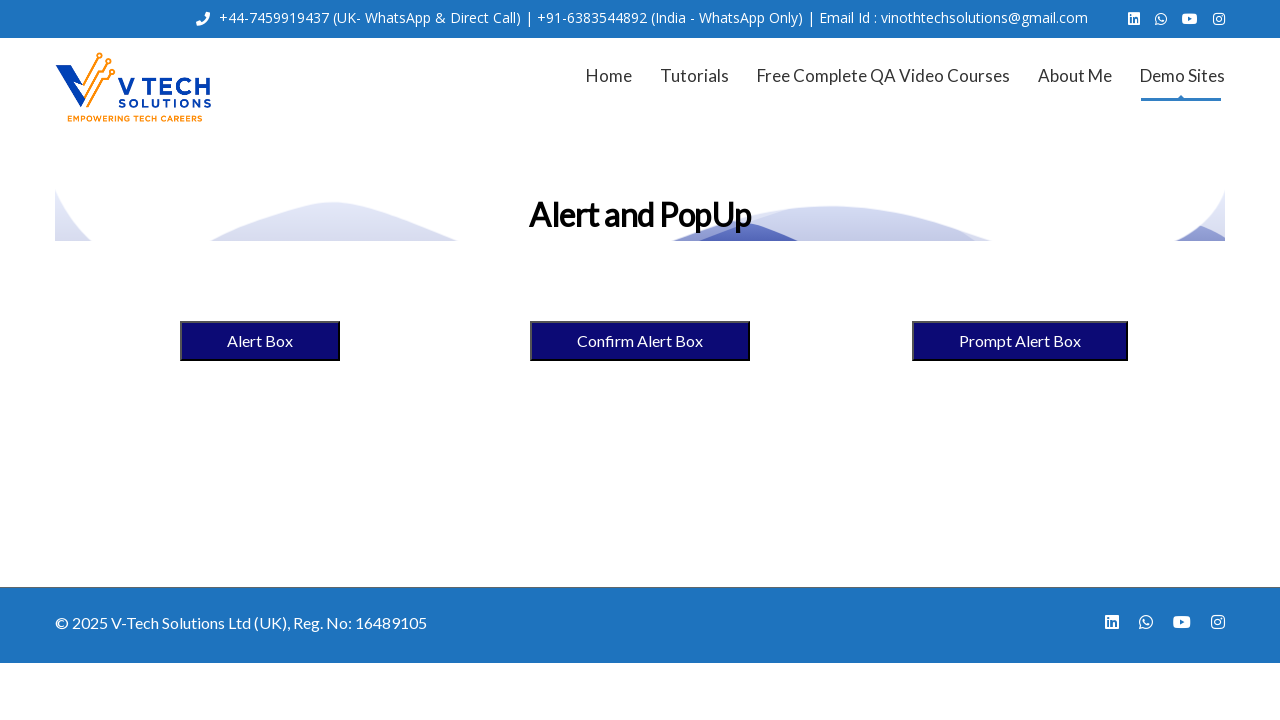

Clicked the confirm alert box button at (640, 341) on [name="confirmalertbox"]
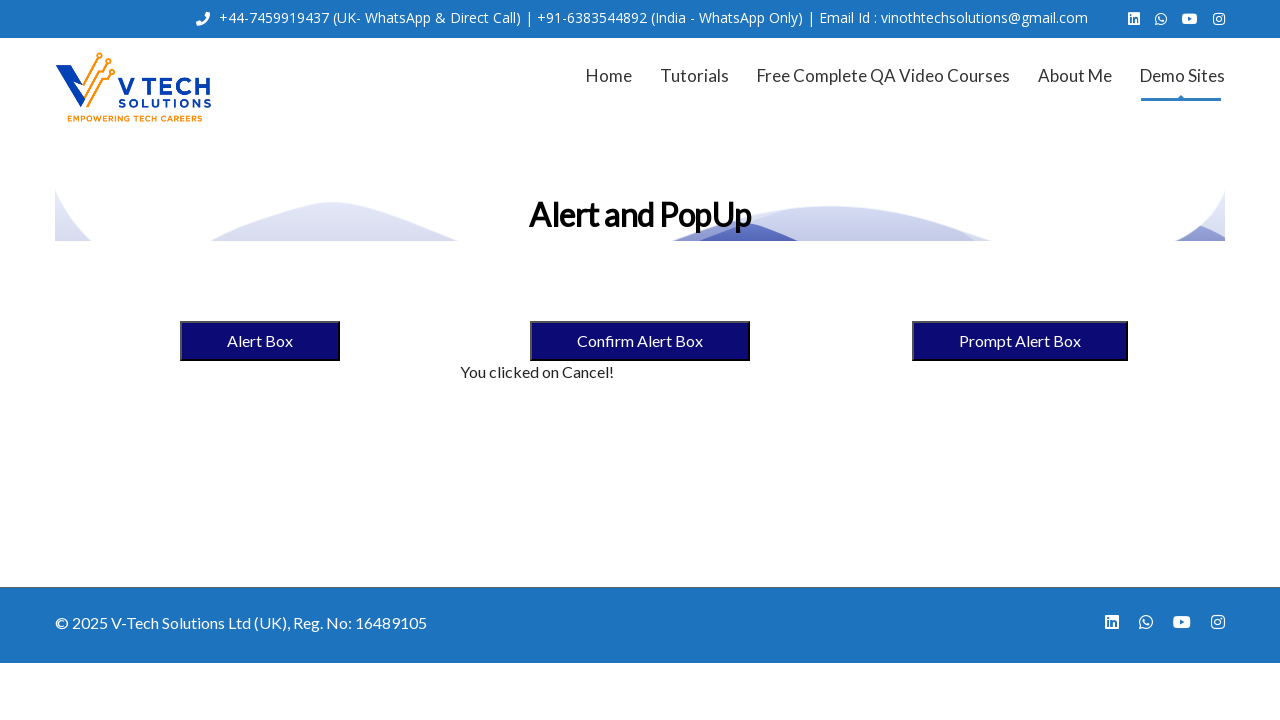

Verified that 'You clicked on Cancel!' message is displayed
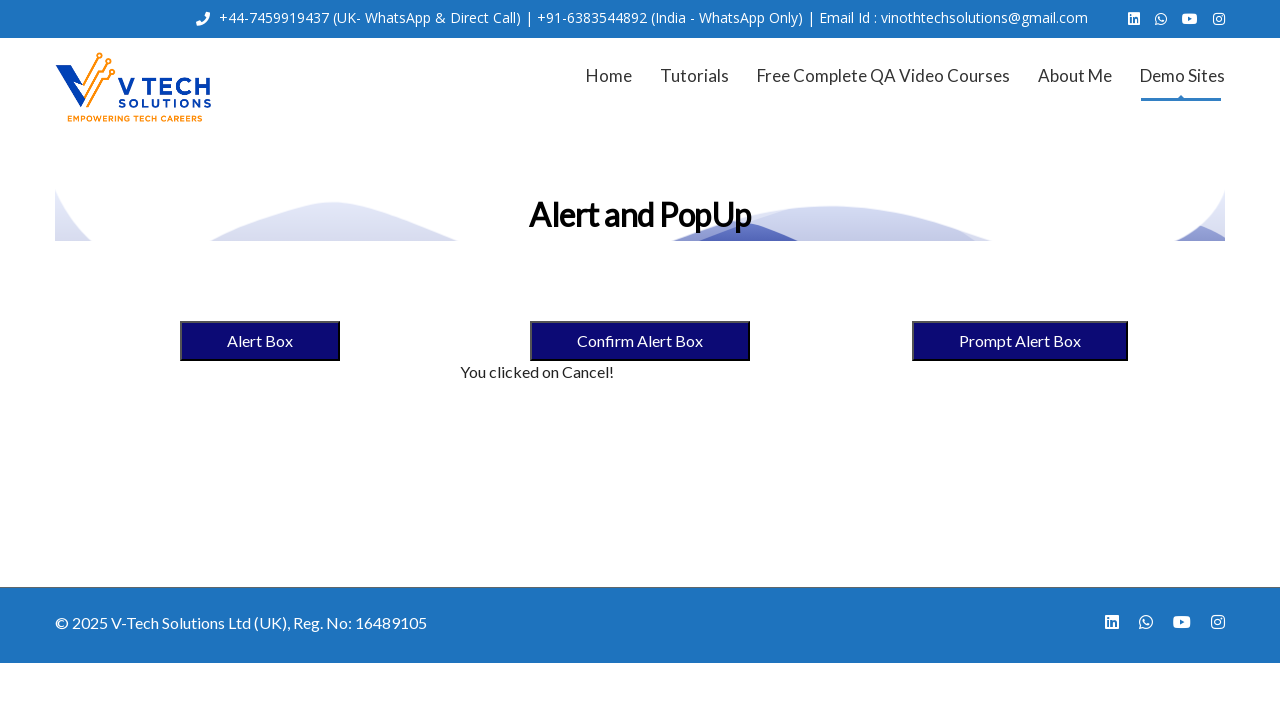

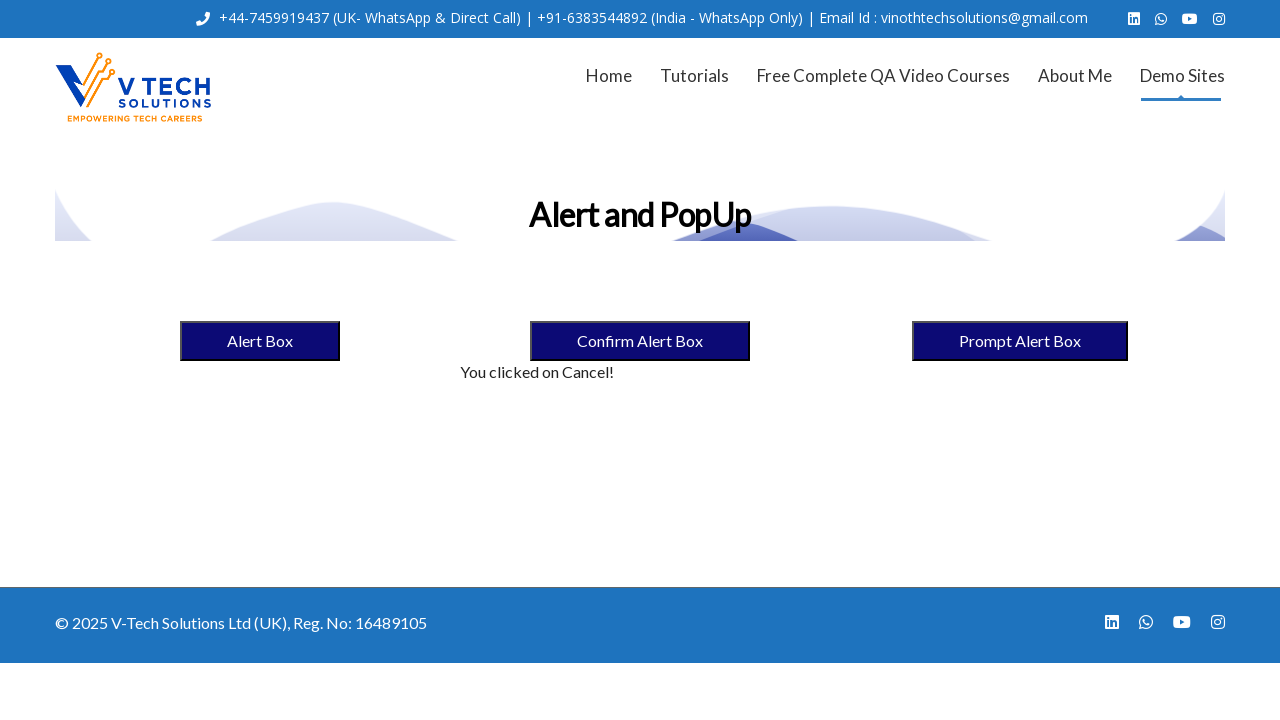